Tests a wait scenario by clicking a verify button and checking for a success message

Starting URL: http://suninjuly.github.io/wait1.html

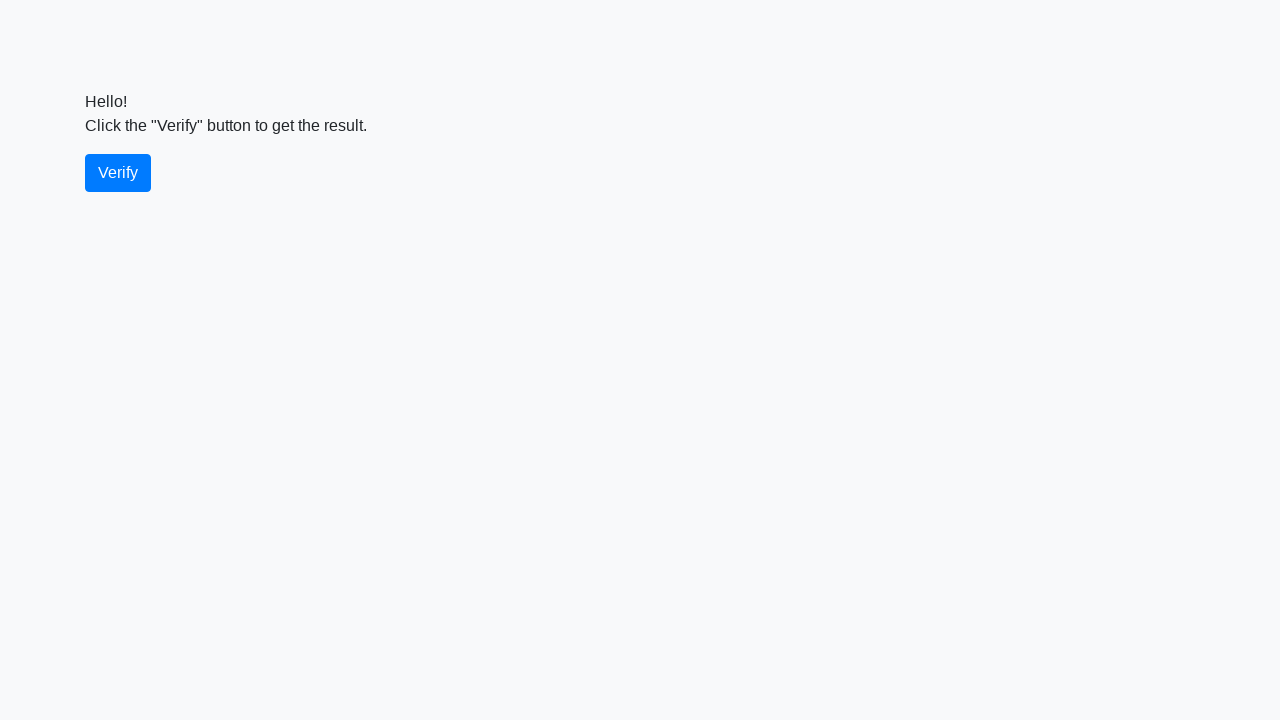

Clicked the verify button at (118, 173) on #verify
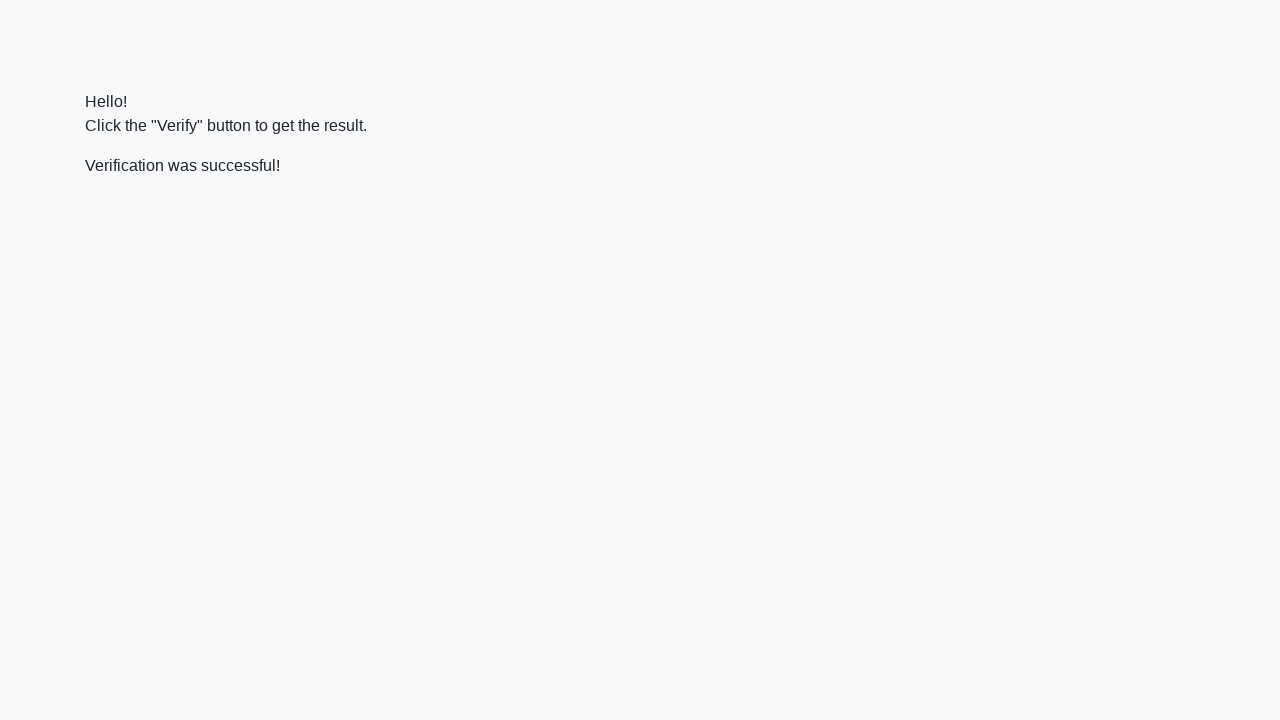

Success message appeared after clicking verify
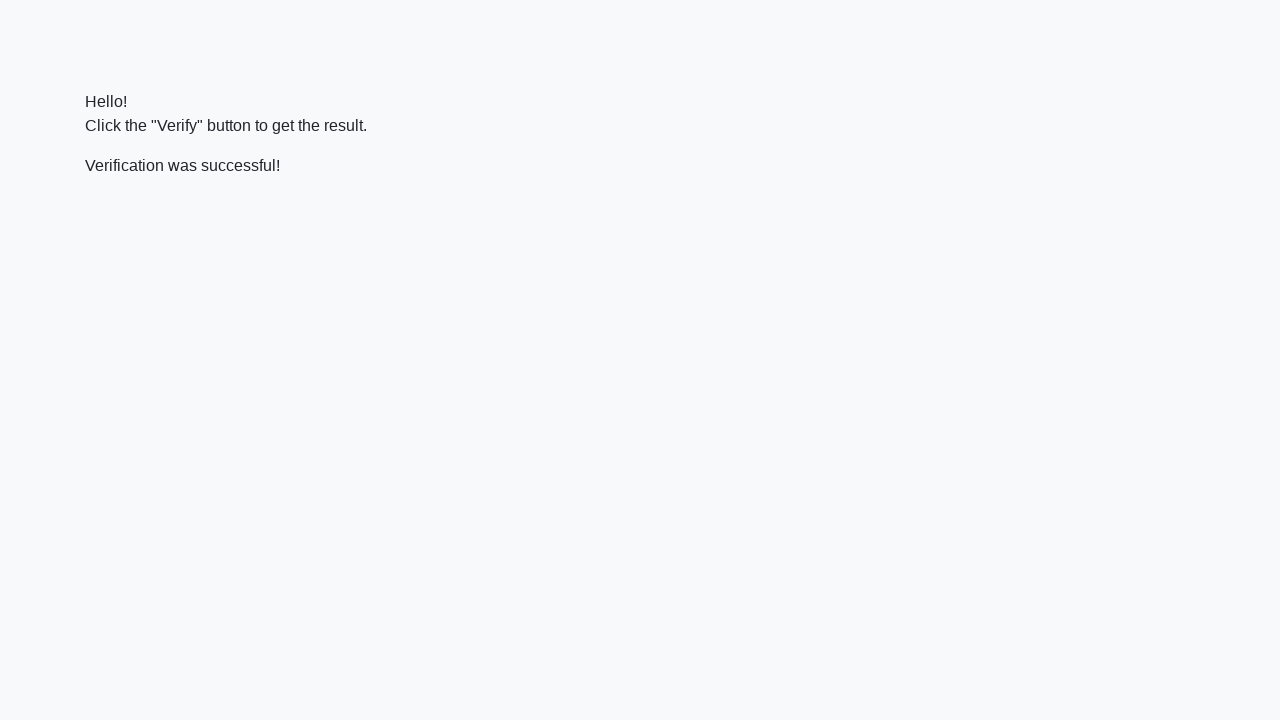

Verified that success message contains 'successful' text
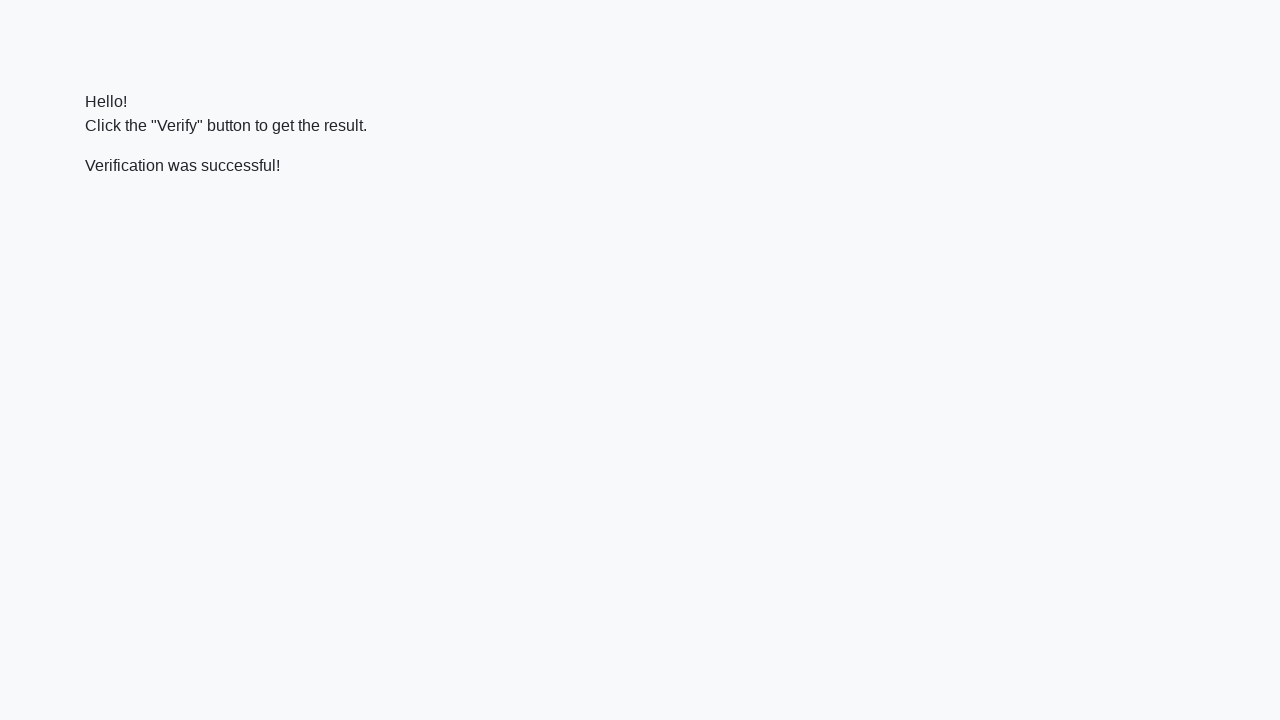

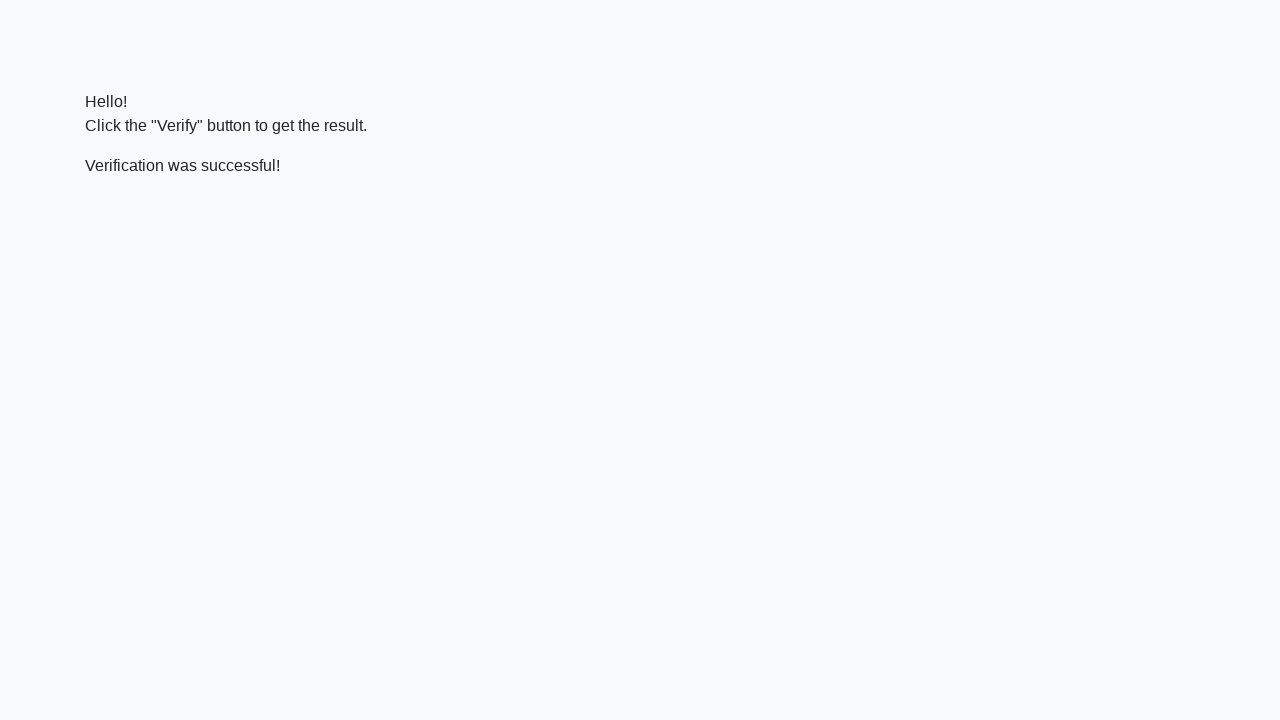